Tests drag and drop functionality by dragging an element from source to target position on the jQuery UI demo page

Starting URL: https://jqueryui.com/droppable/

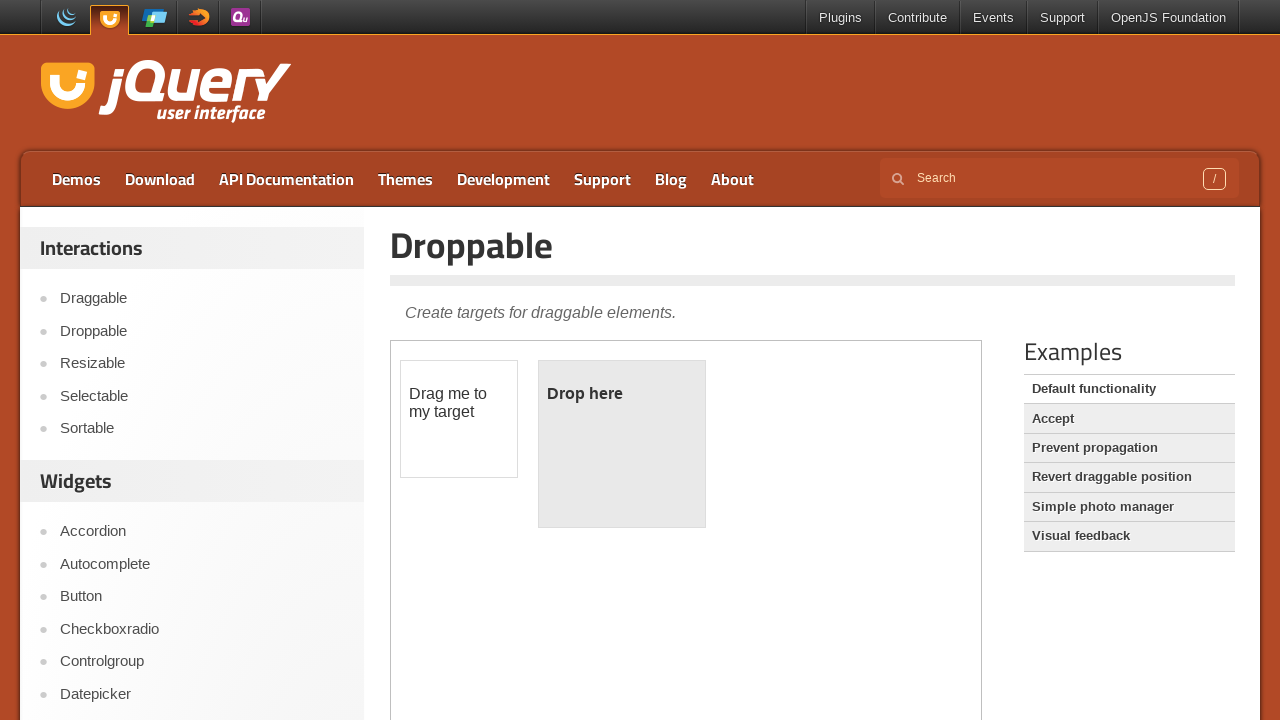

Located the iframe containing the drag and drop demo
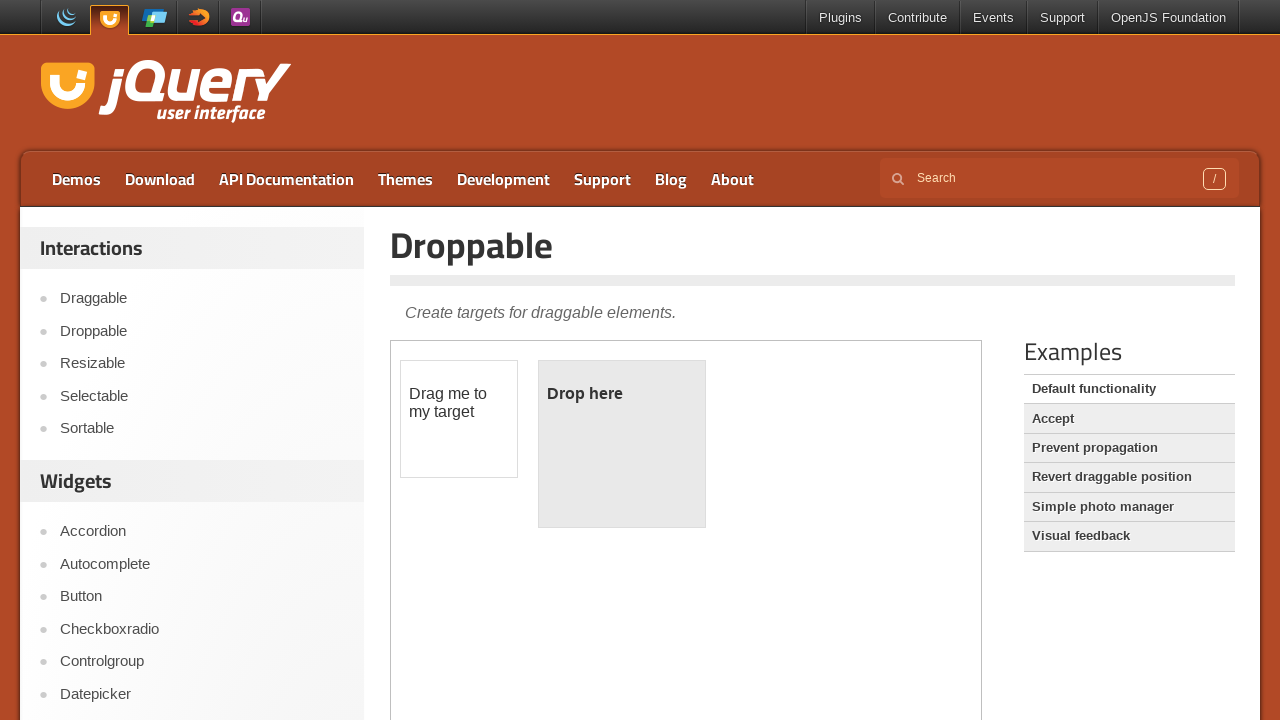

Located the draggable source element
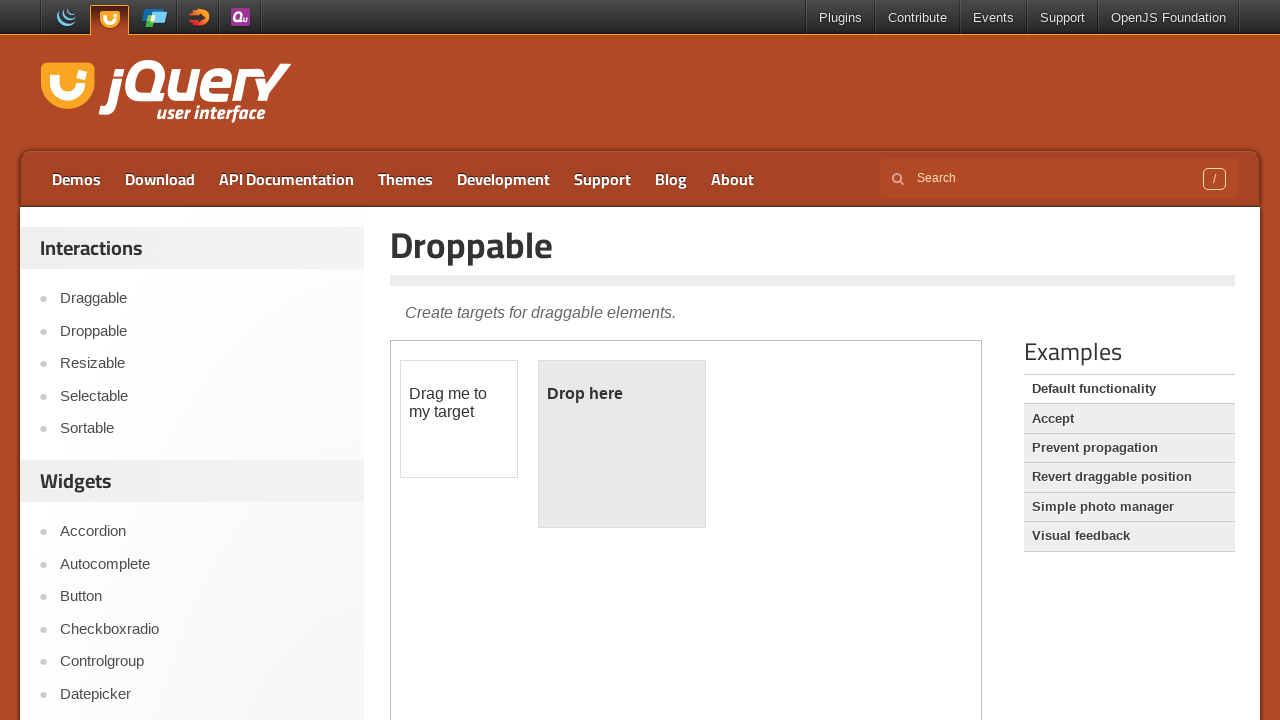

Located the droppable target element
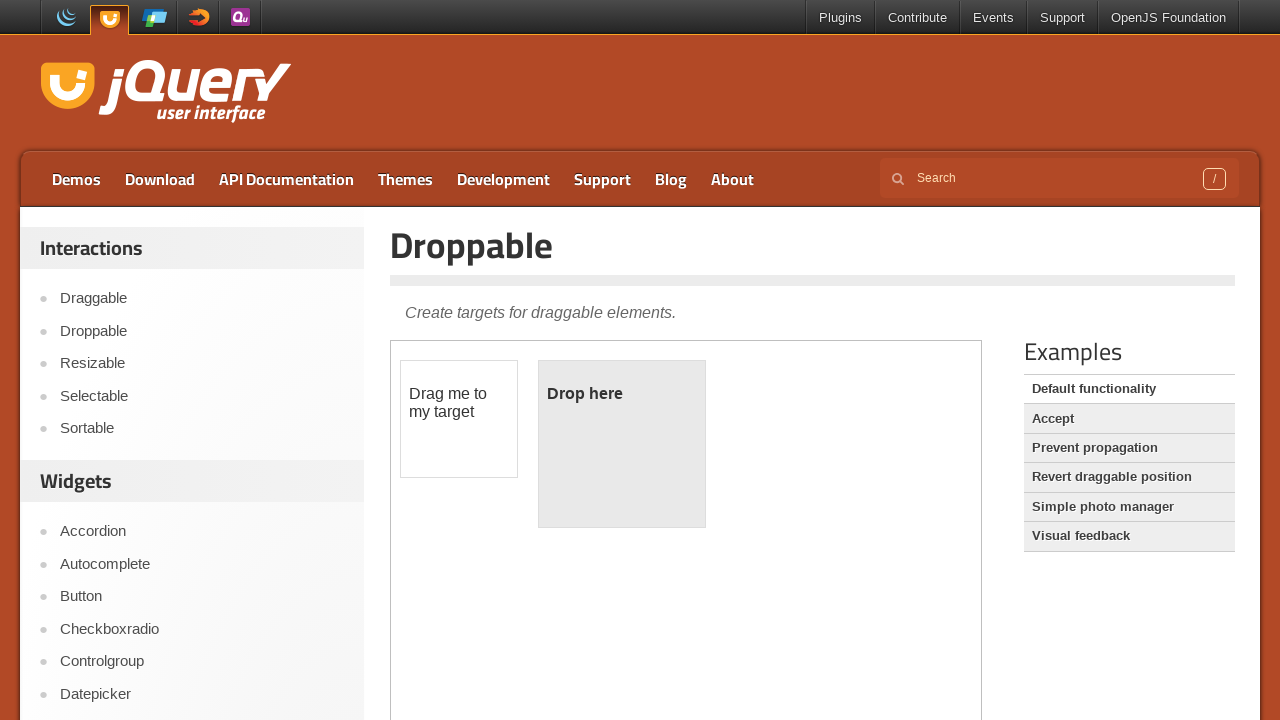

Retrieved bounding box of the draggable element
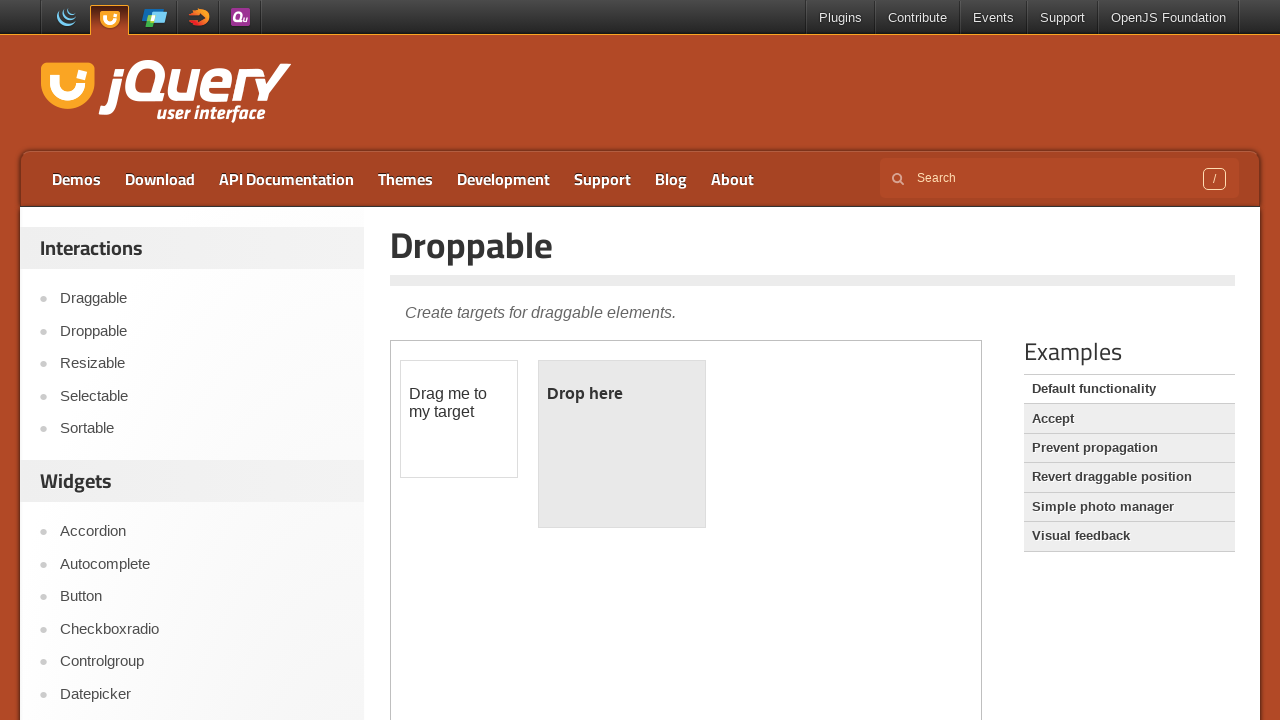

Retrieved bounding box of the droppable element
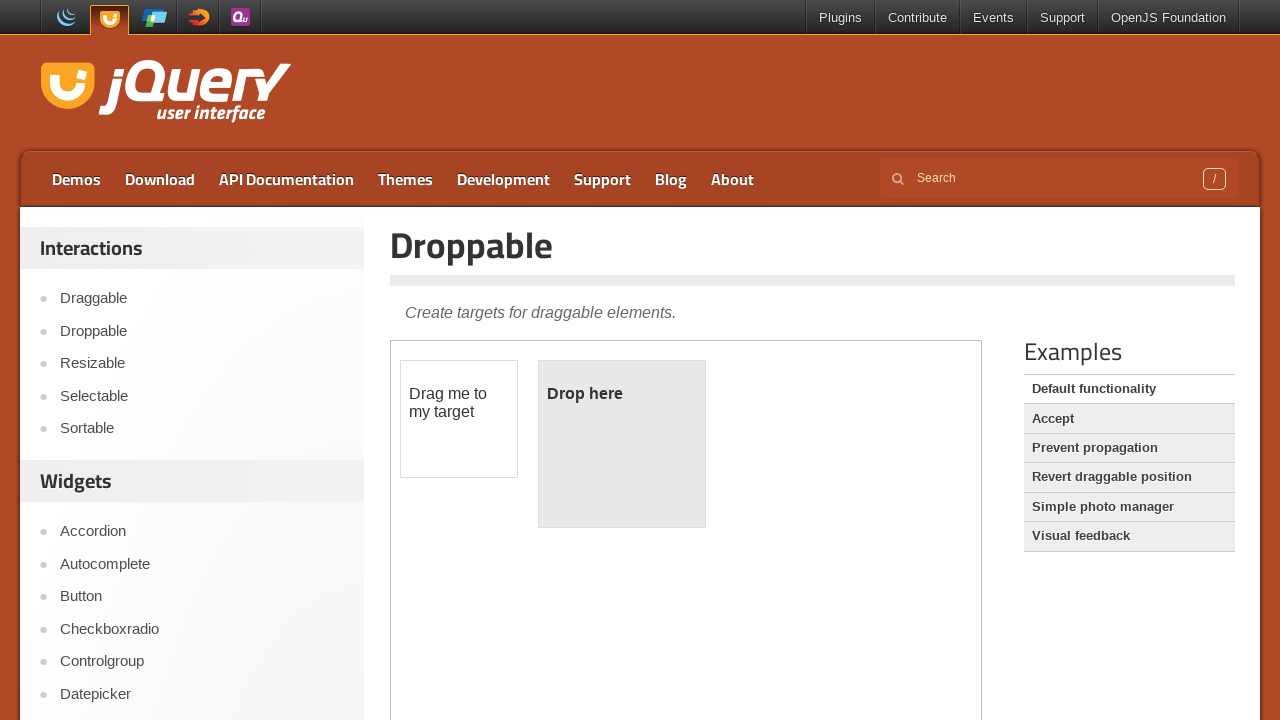

Moved mouse to the center of the draggable element at (459, 419)
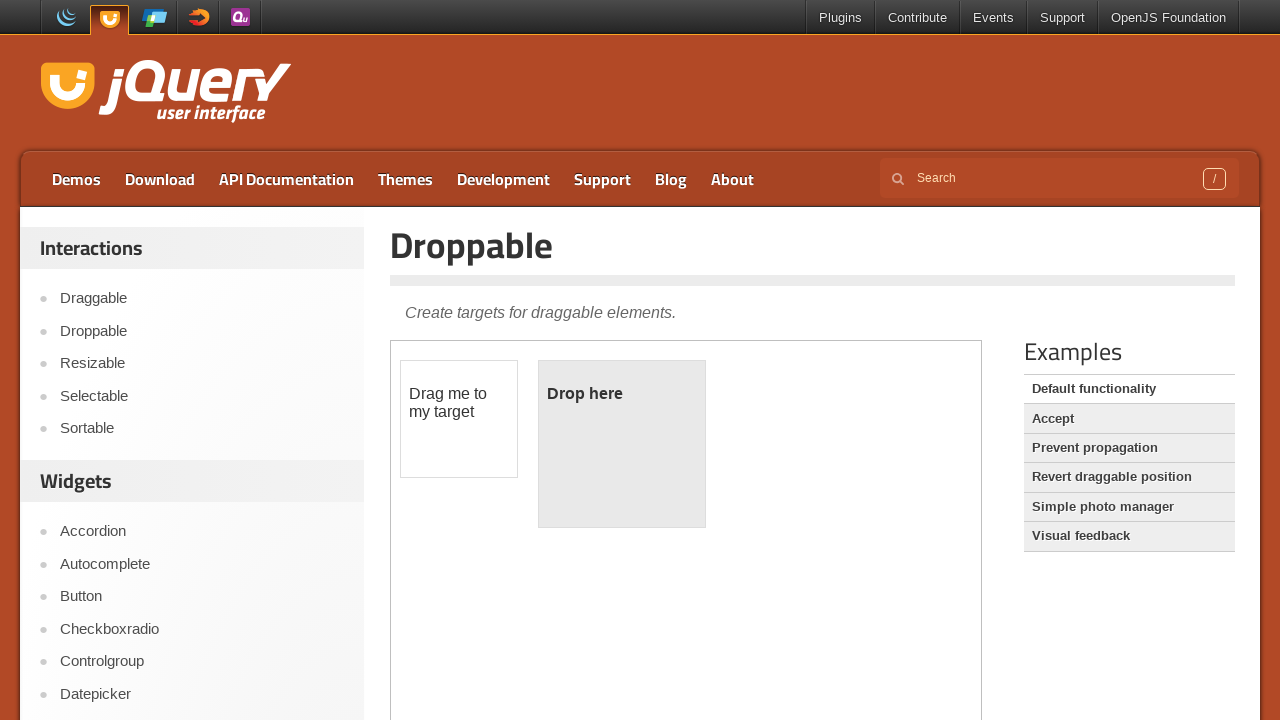

Pressed down the mouse button to start drag at (459, 419)
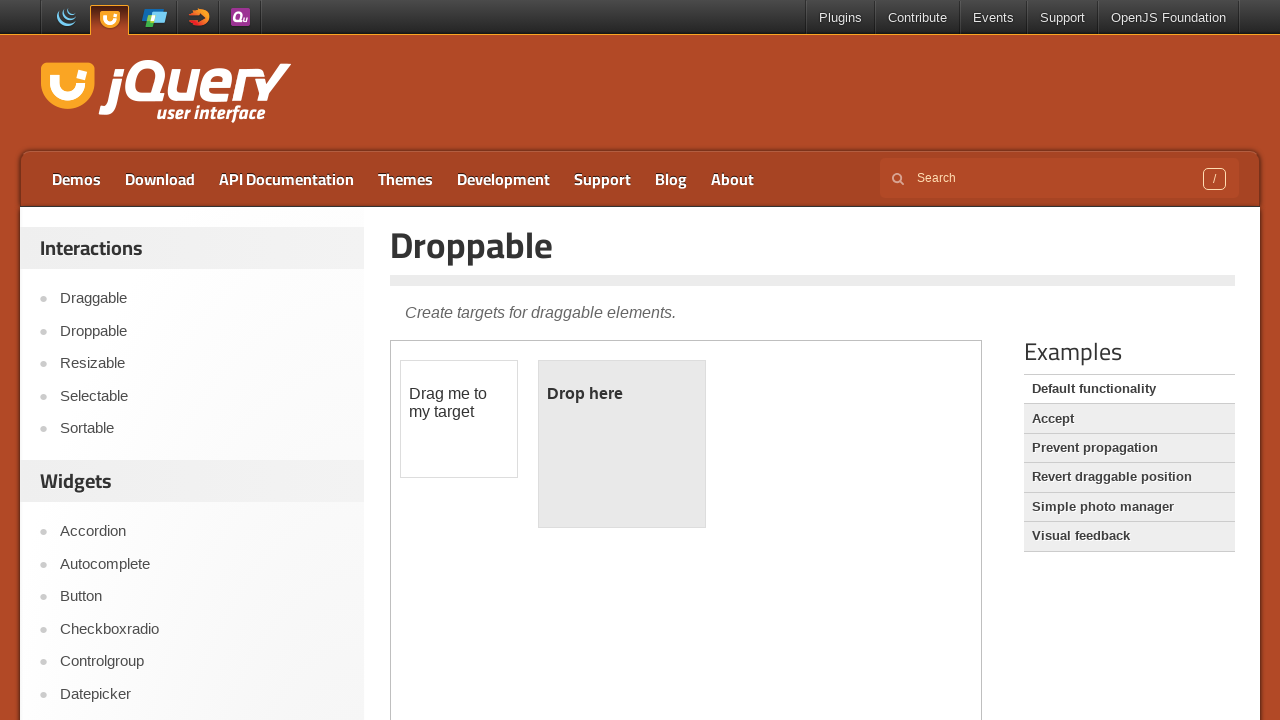

Moved mouse to the center of the droppable element at (622, 444)
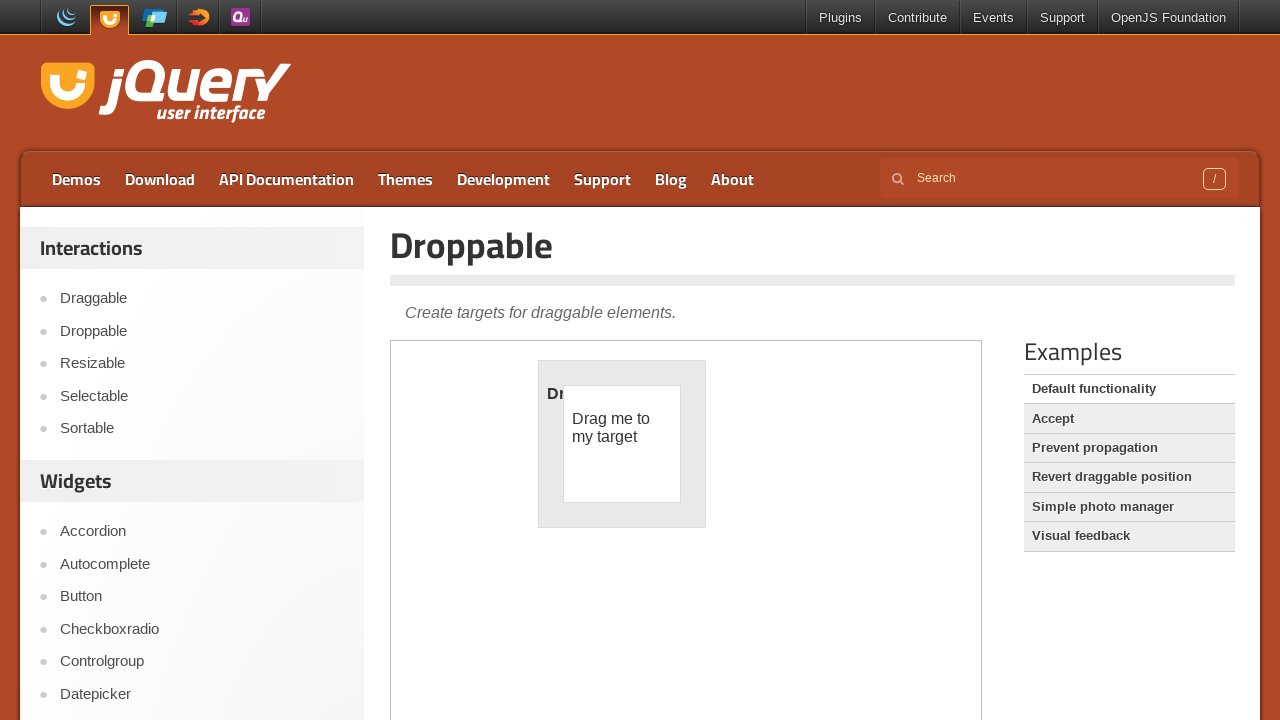

Released the mouse button to complete drag and drop at (622, 444)
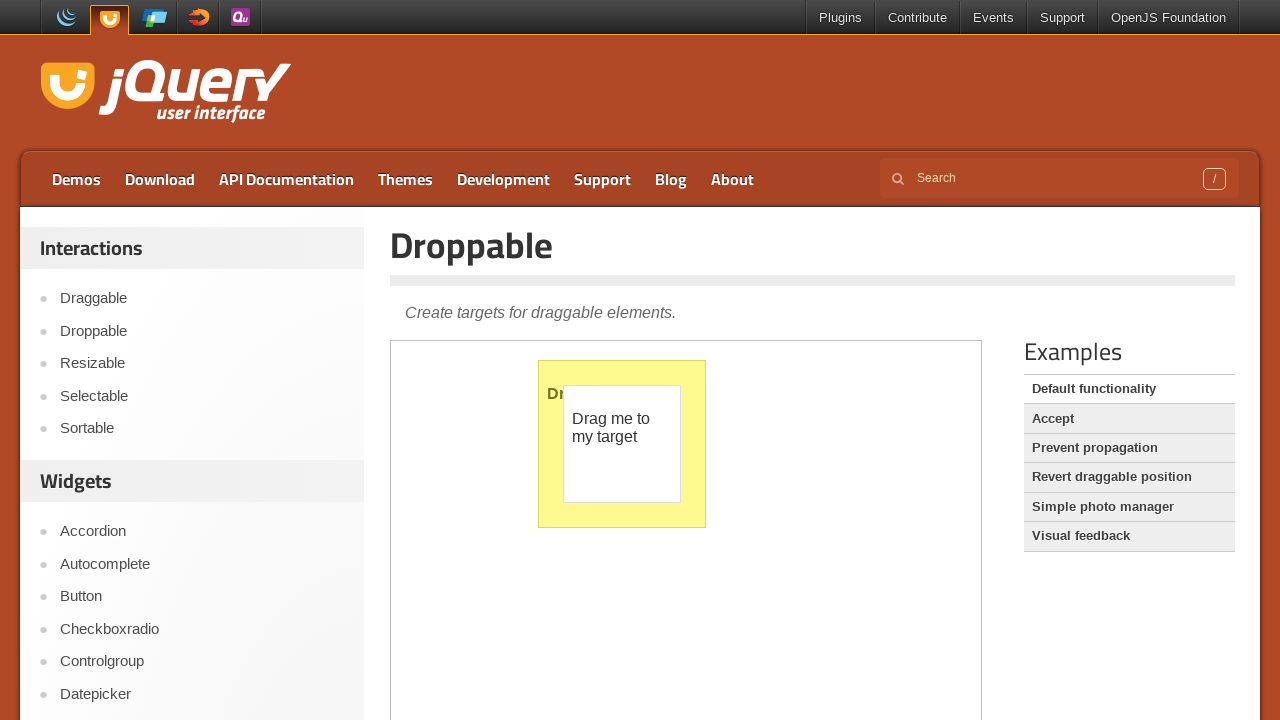

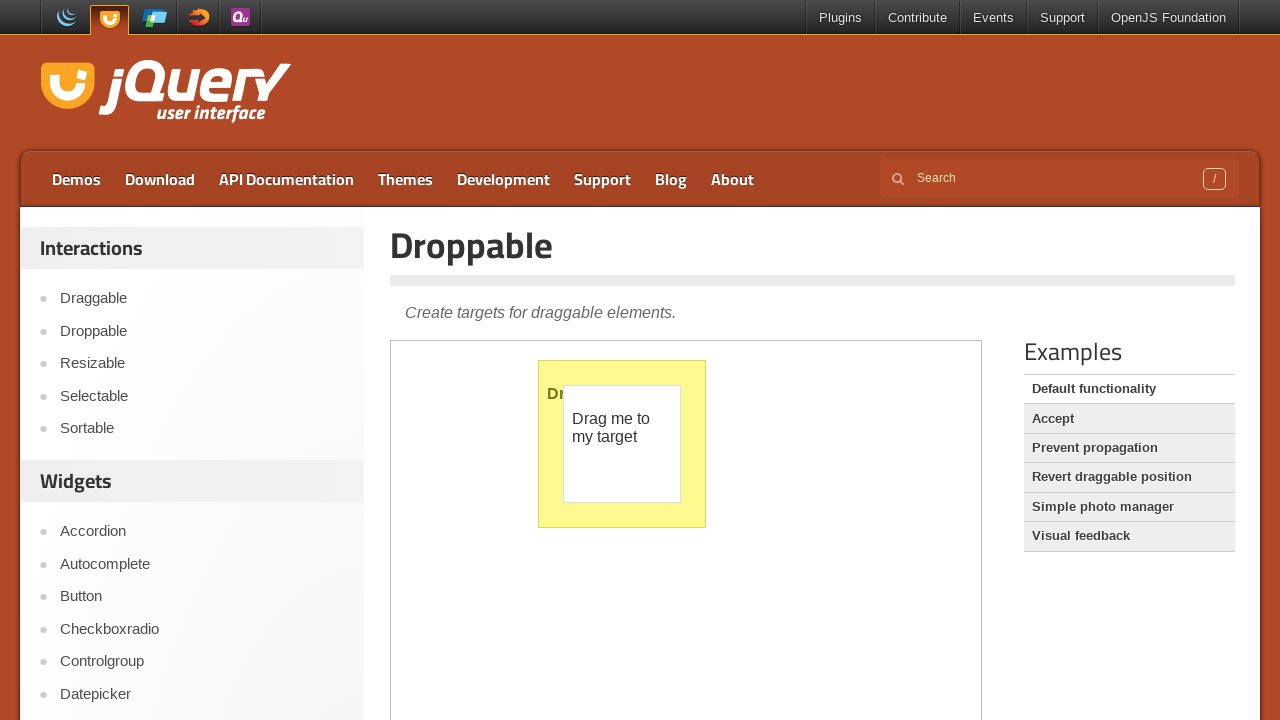